Tests dynamic content loading by clicking a start button and waiting for hidden content to become visible

Starting URL: https://the-internet.herokuapp.com/dynamic_loading/1

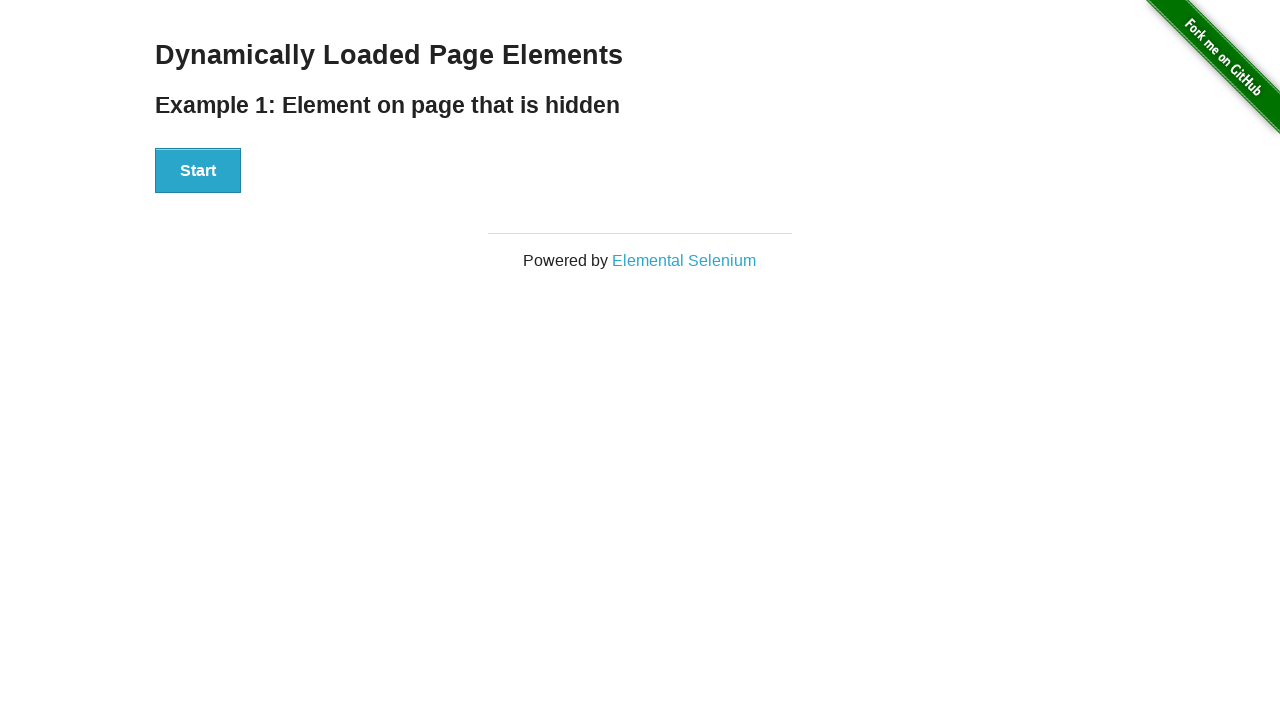

Navigated to dynamic loading test page
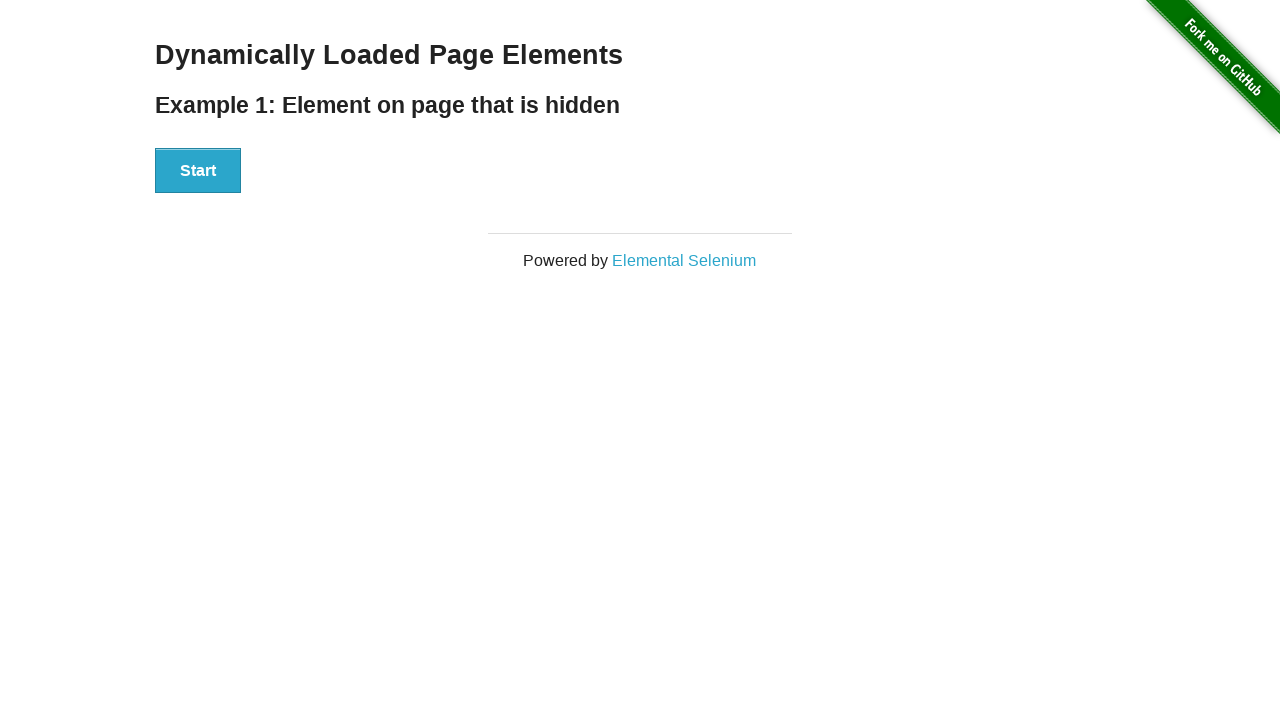

Clicked start button to trigger dynamic content loading at (198, 171) on #start button
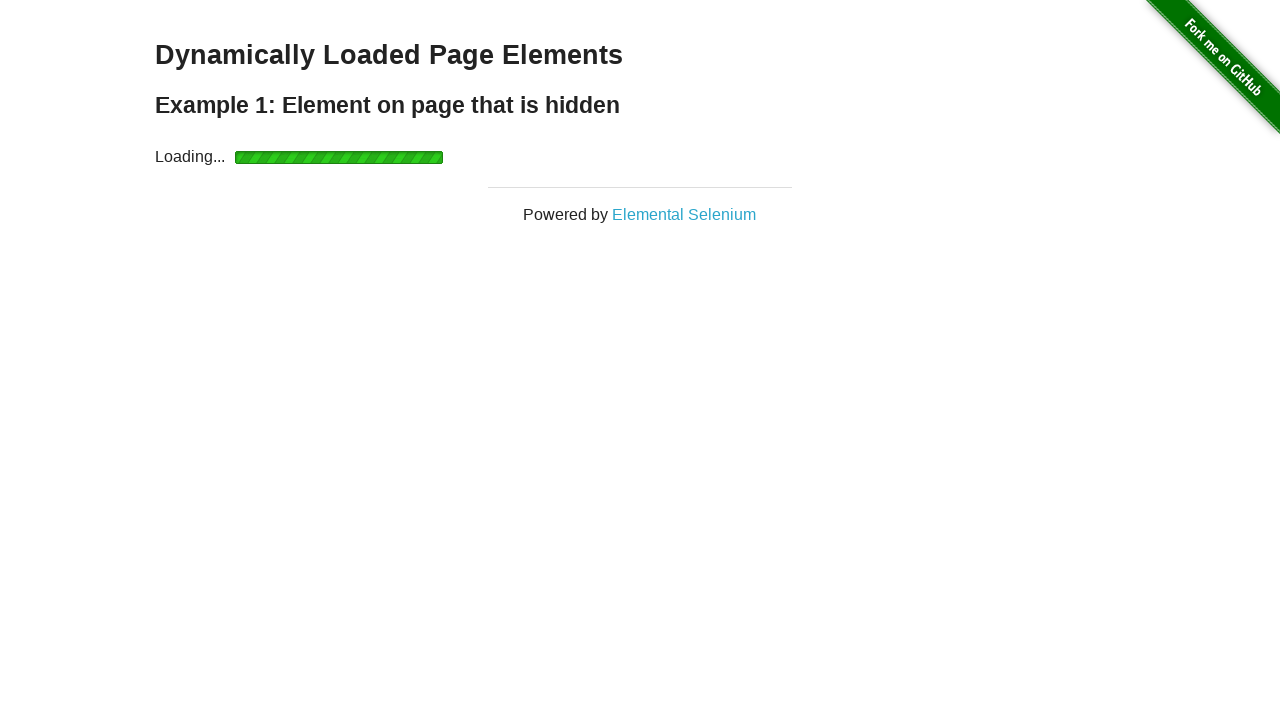

Hidden content became visible after dynamic loading completed
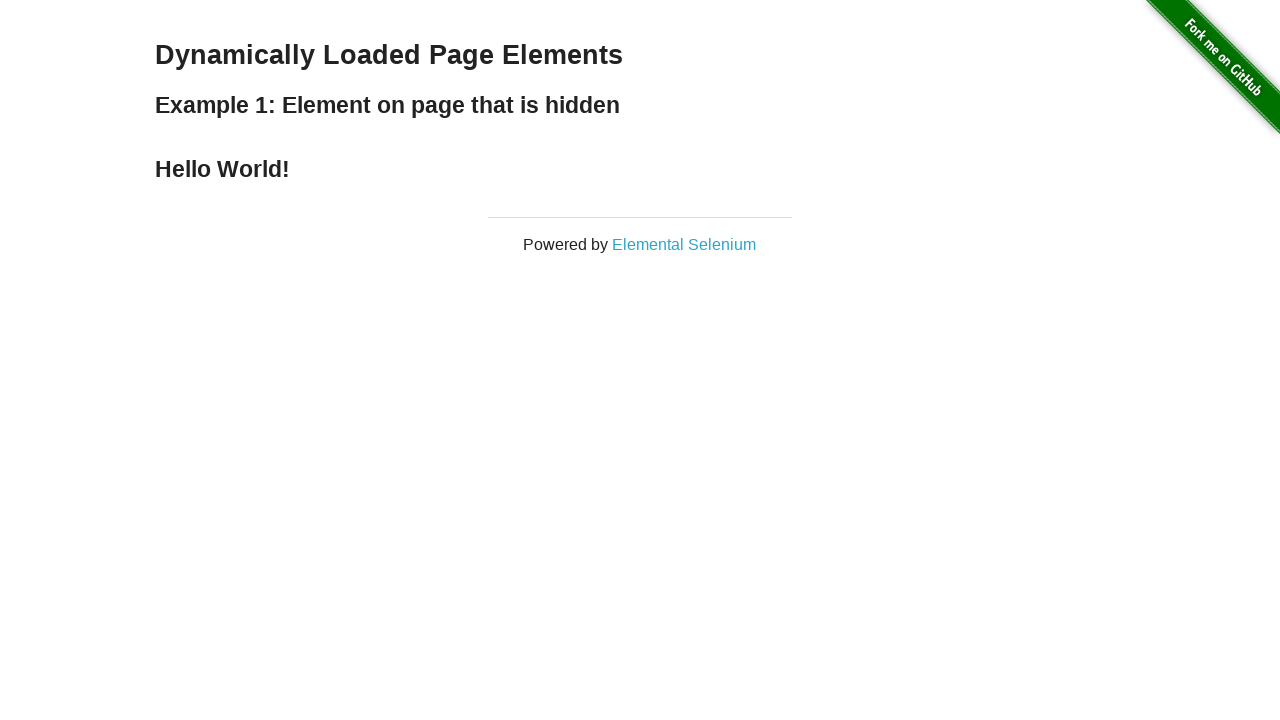

Retrieved finish text: 'Hello World!'
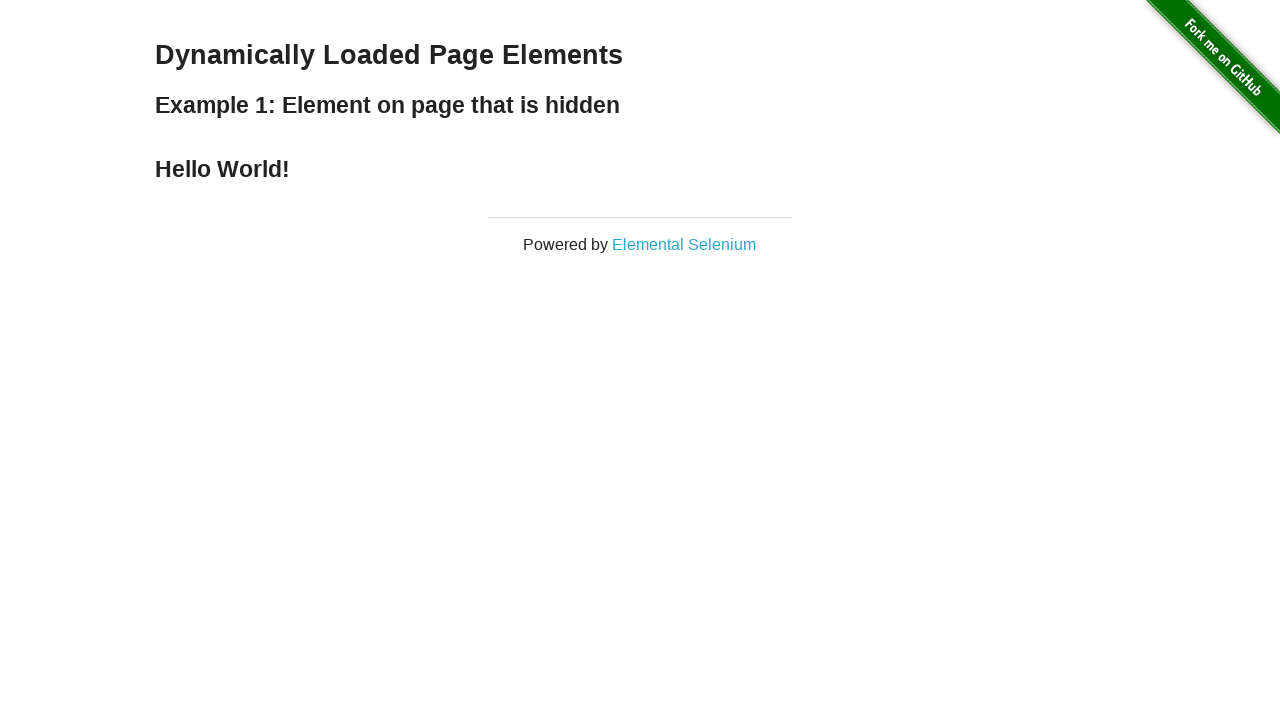

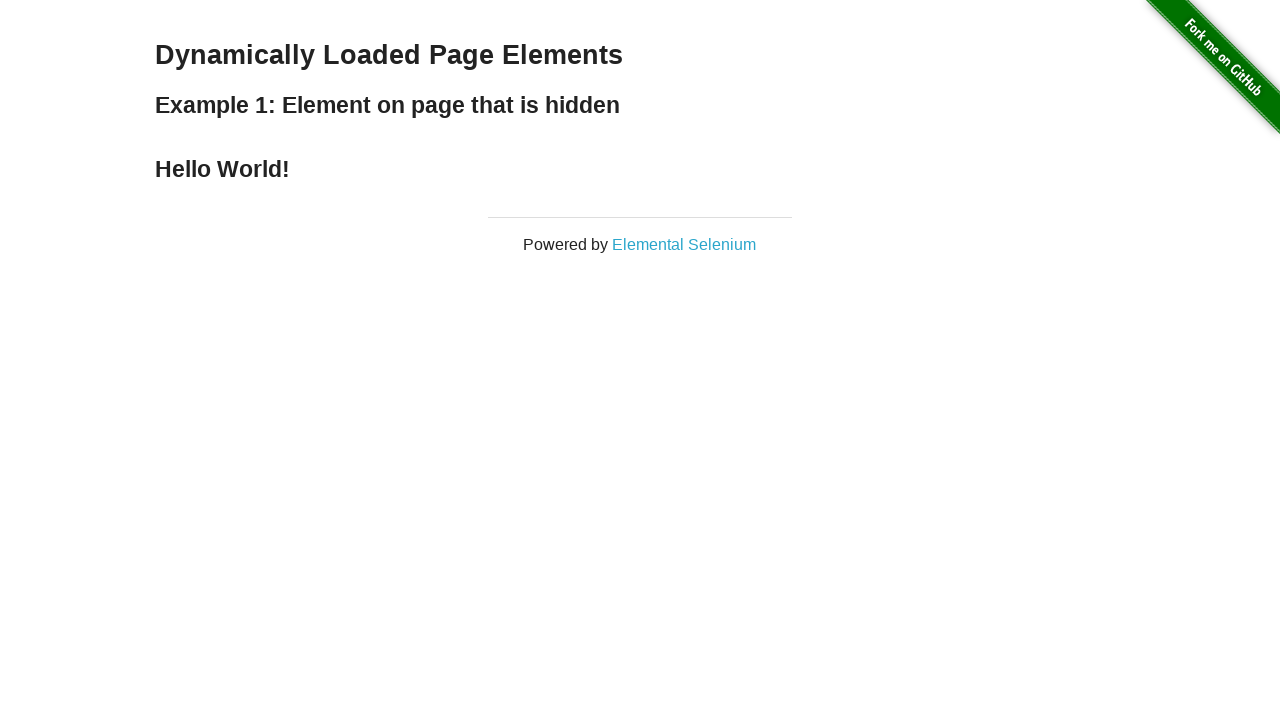